Navigates to OrangeHRM demo login page and verifies the Login button is present by locating it on the page.

Starting URL: https://opensource-demo.orangehrmlive.com/web/index.php/auth/login

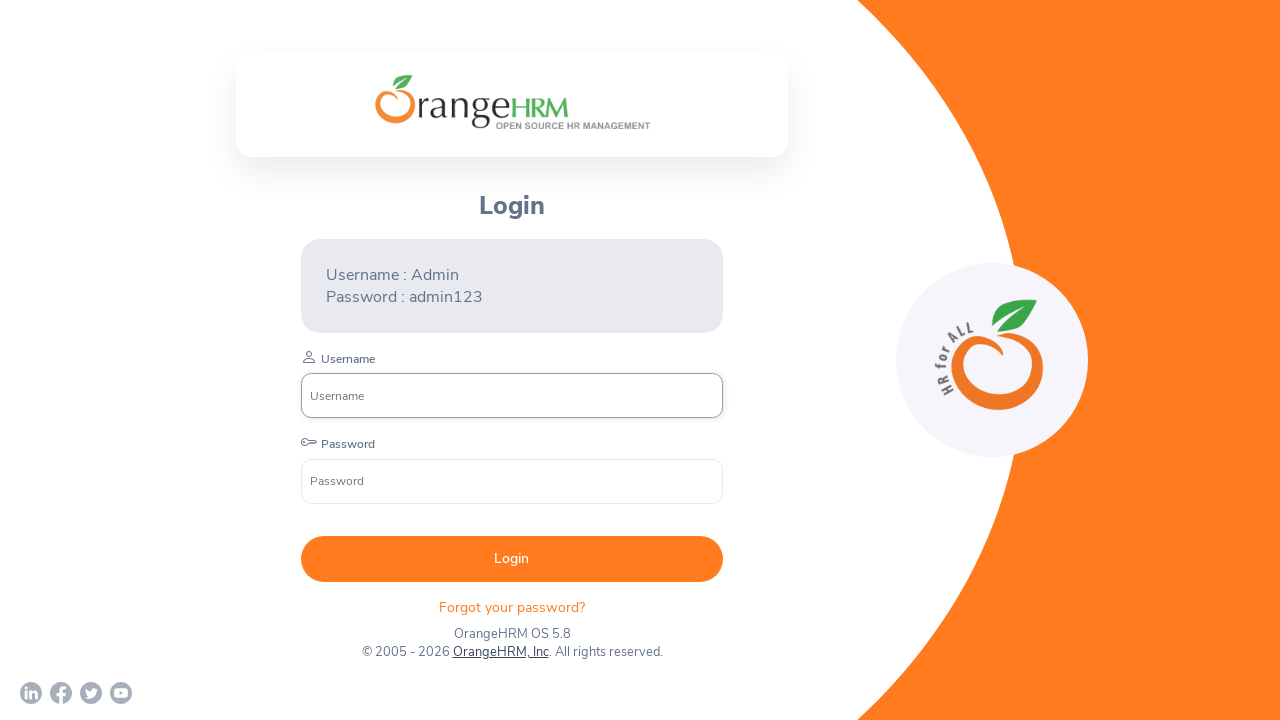

Navigated to OrangeHRM demo login page
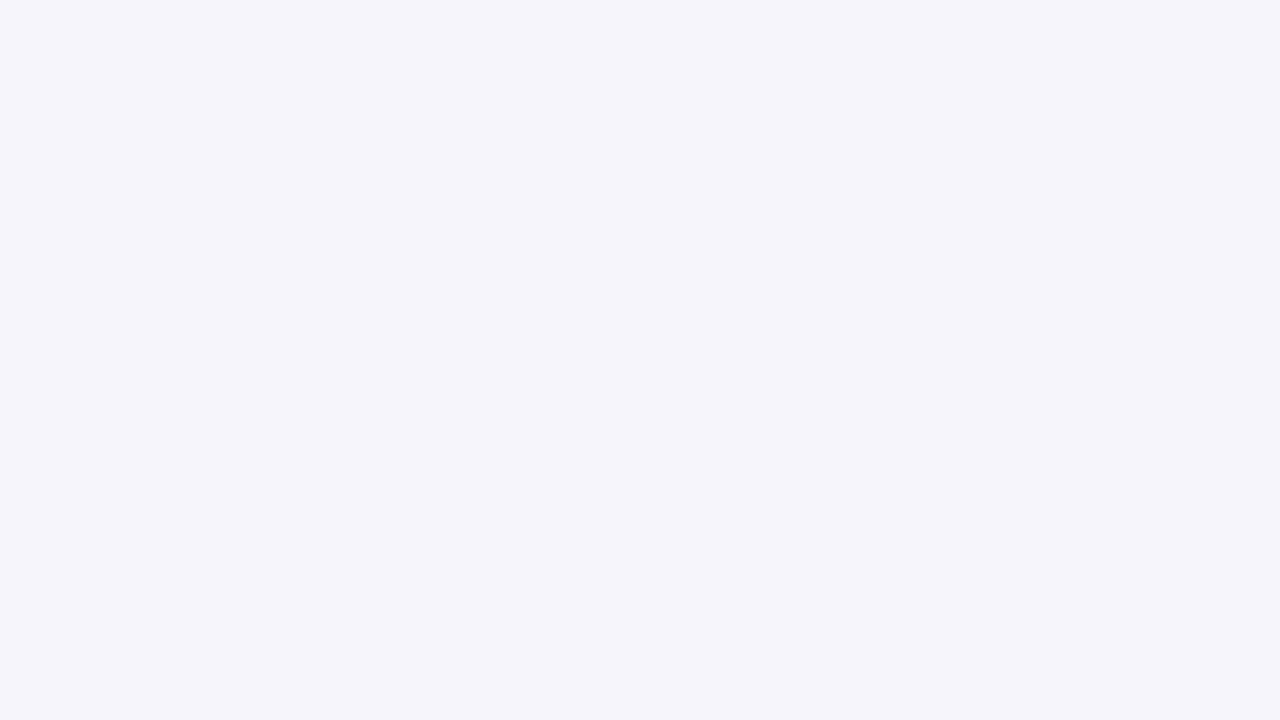

Login button selector appeared on the page
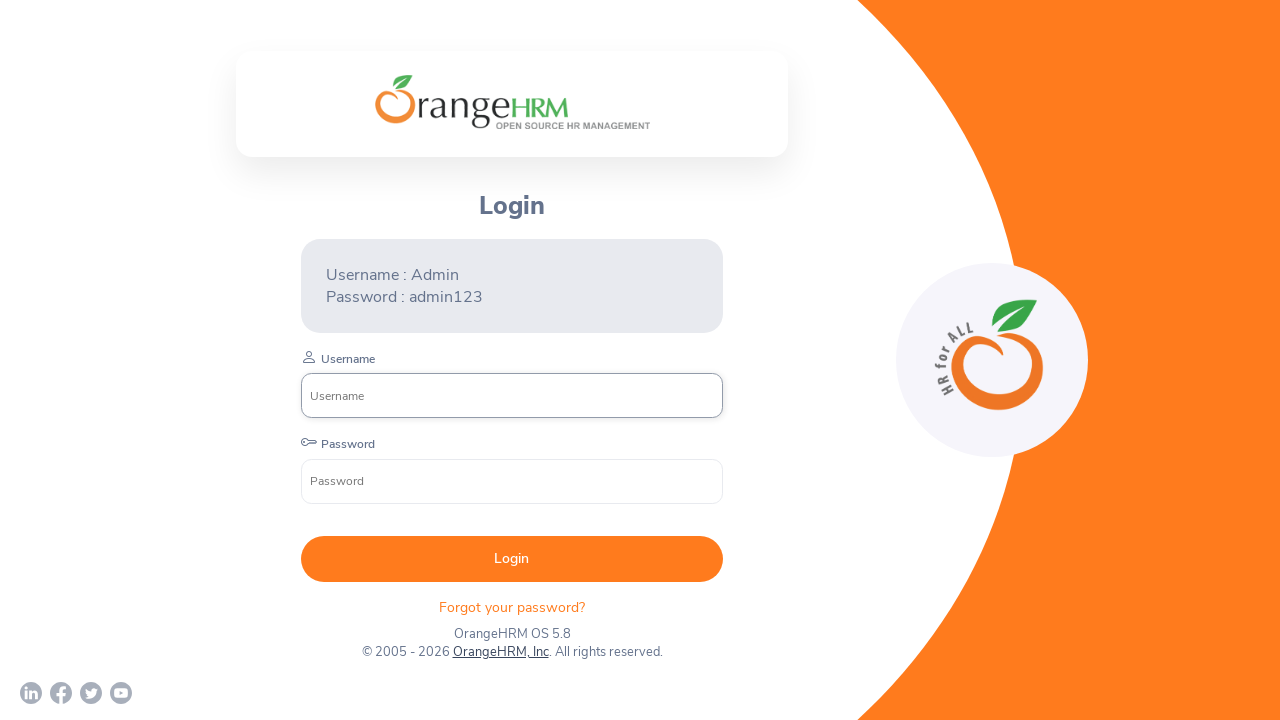

Located the Login button element
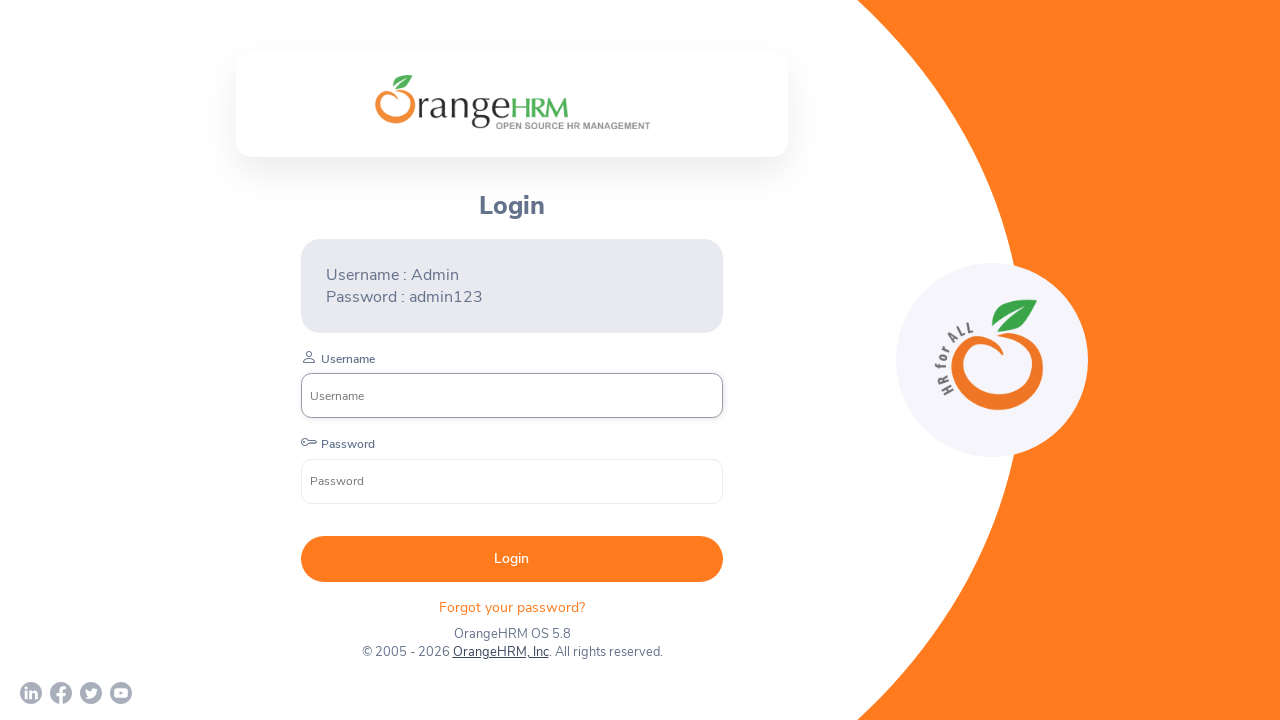

Login button is visible on the page
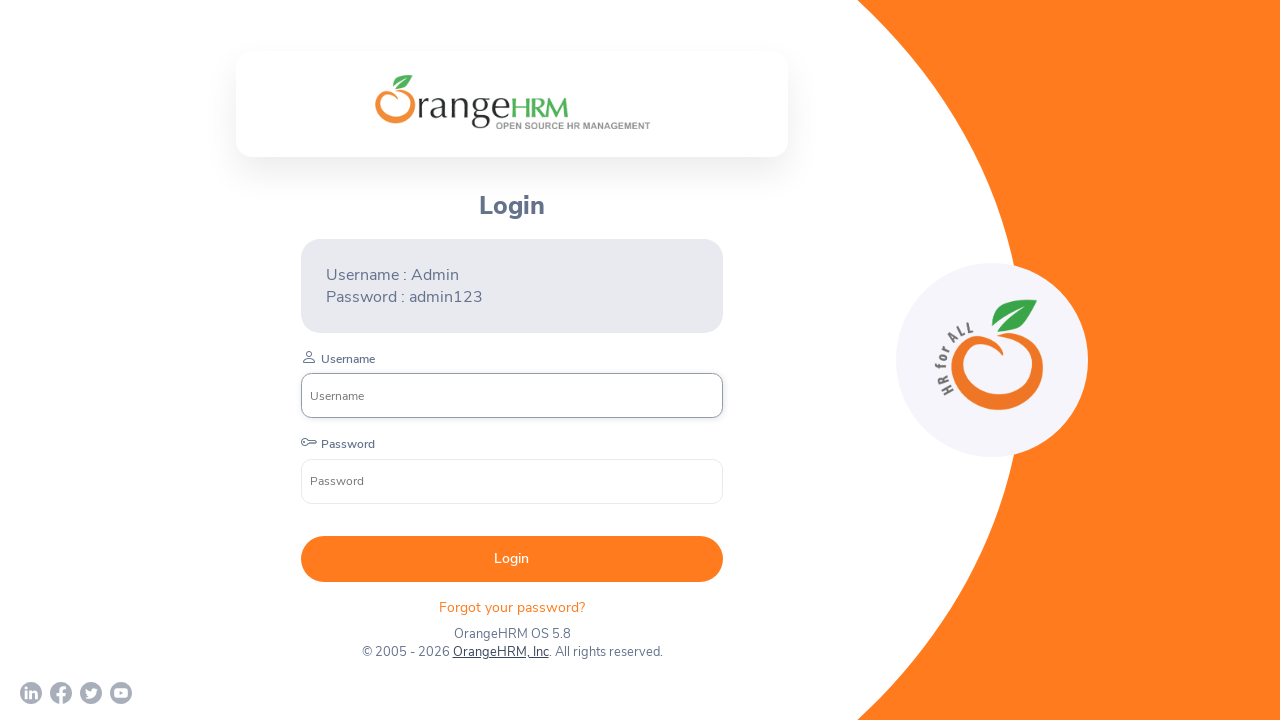

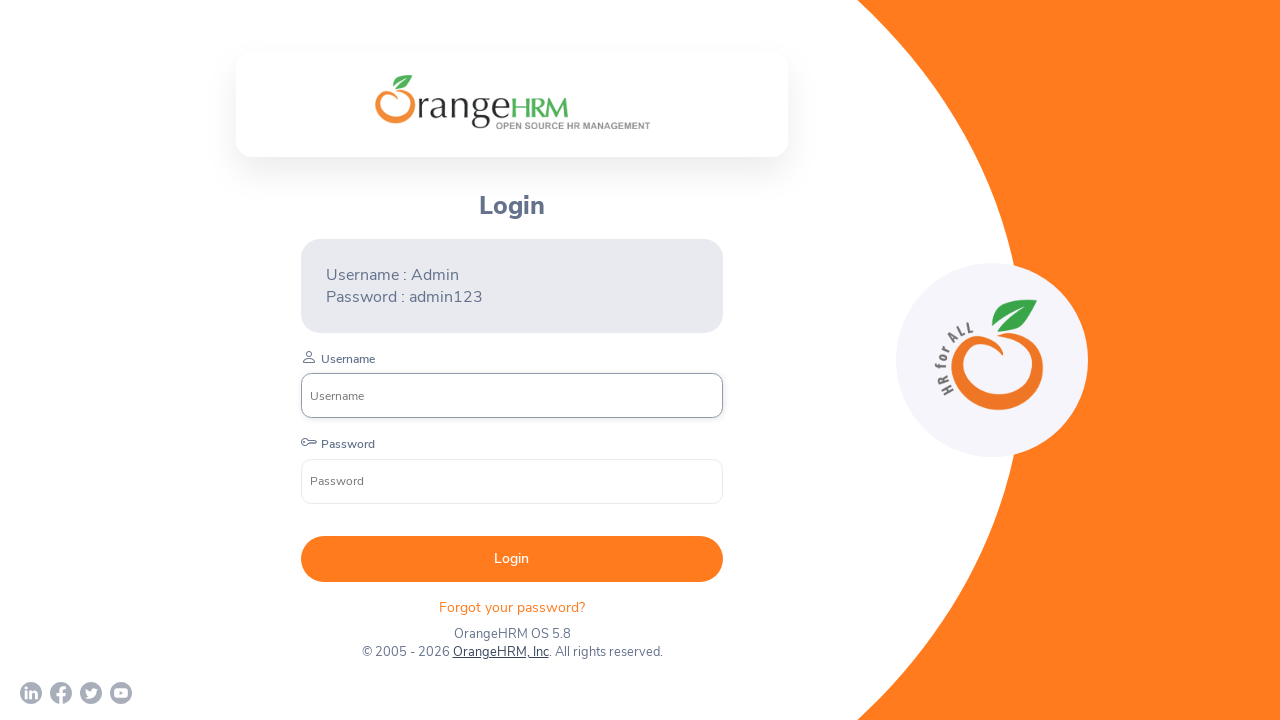